Tests a ToDo application by clicking on existing todo items, adding a new todo, archiving completed todos, and verifying the final count of todos.

Starting URL: http://crossbrowsertesting.github.io/todo-app.html

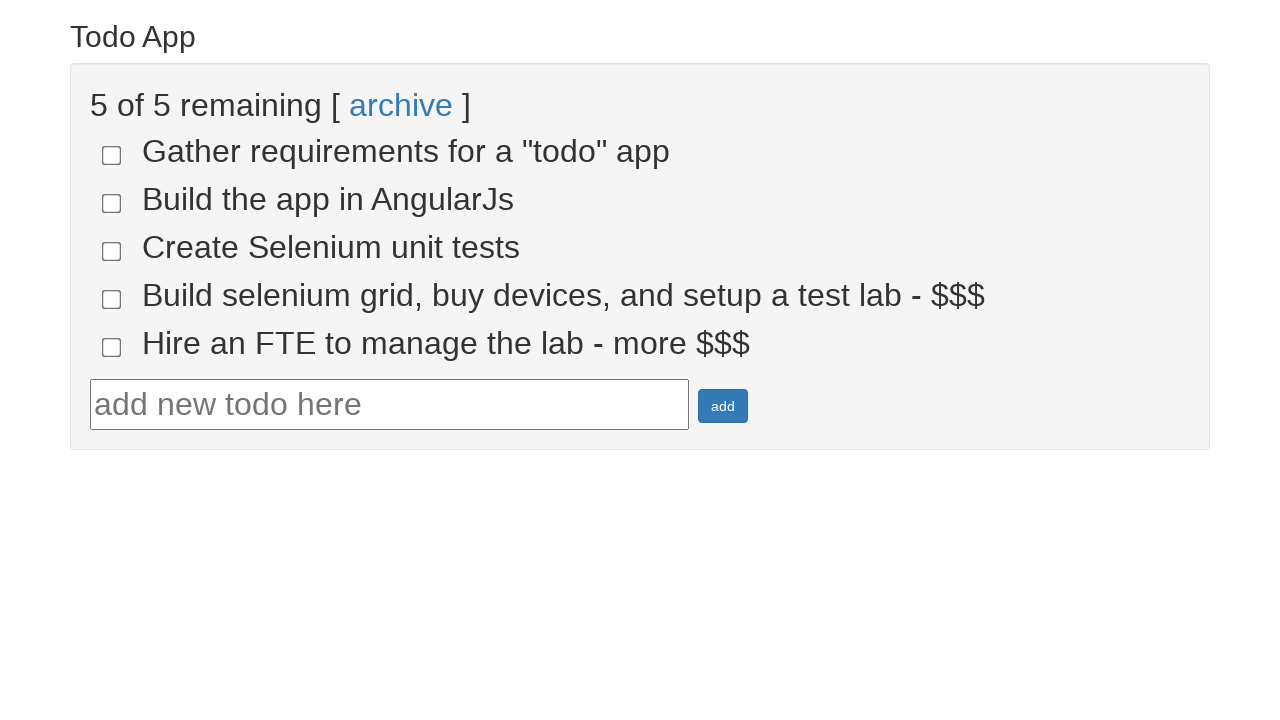

Clicked on todo item 4 at (112, 299) on input[name='todo-4']
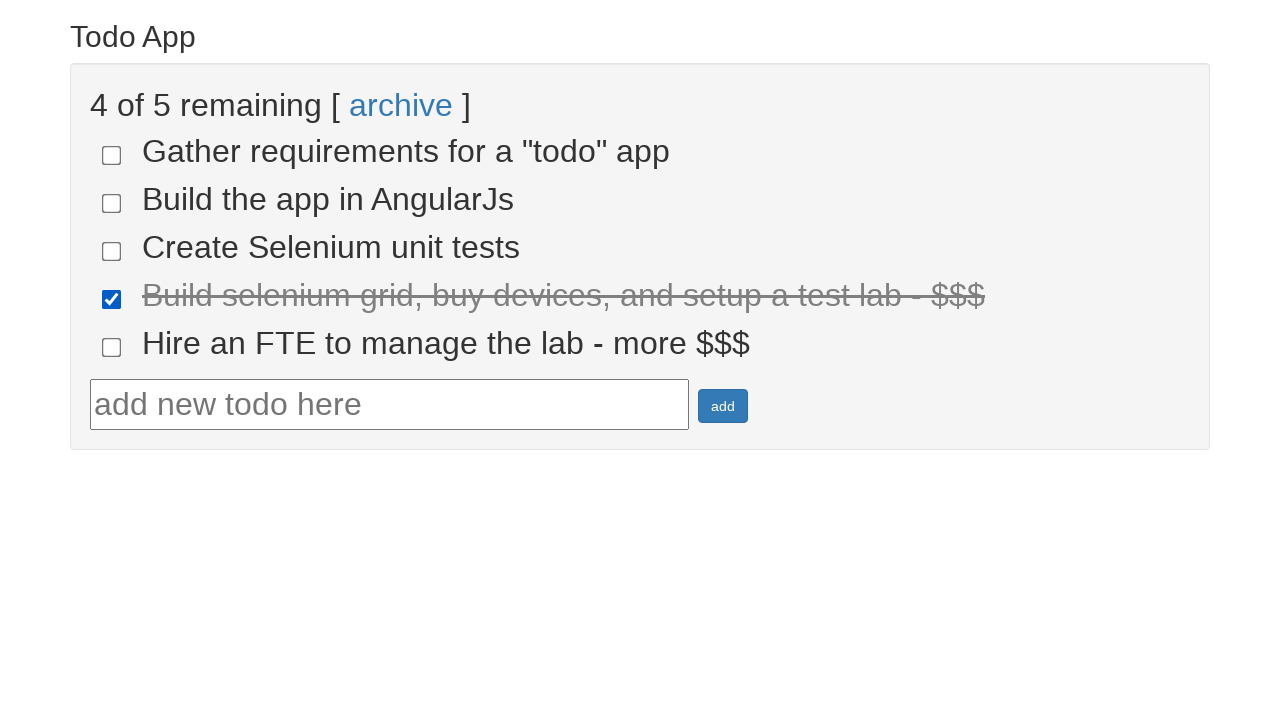

Clicked on todo item 5 at (112, 347) on input[name='todo-5']
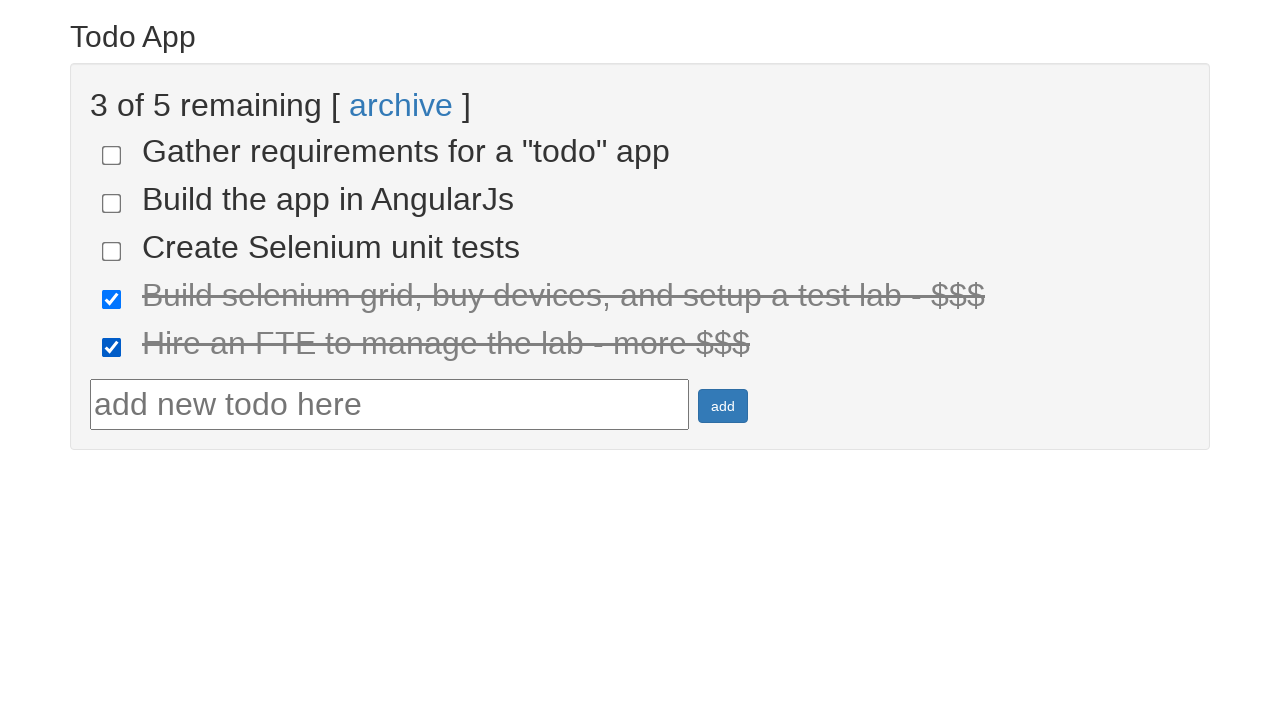

Filled new todo text field with 'Run your first Selenium Test' on #todotext
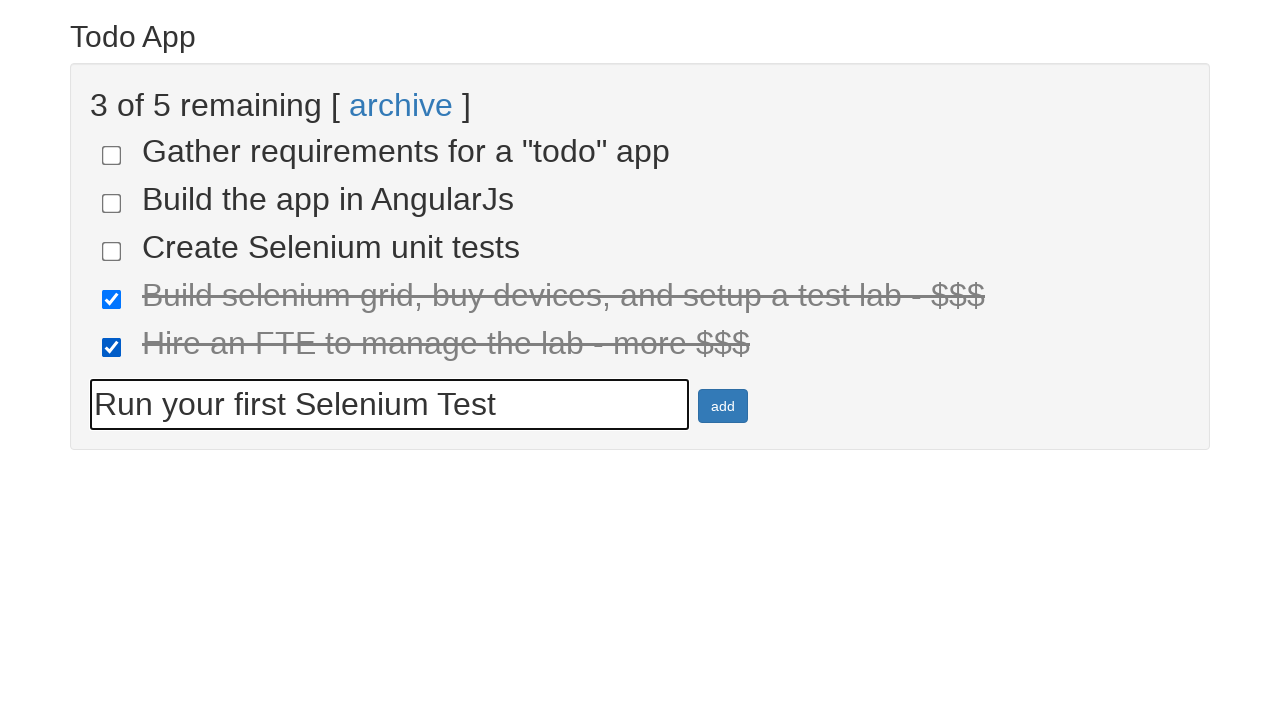

Clicked add button to create new todo at (723, 406) on #addbutton
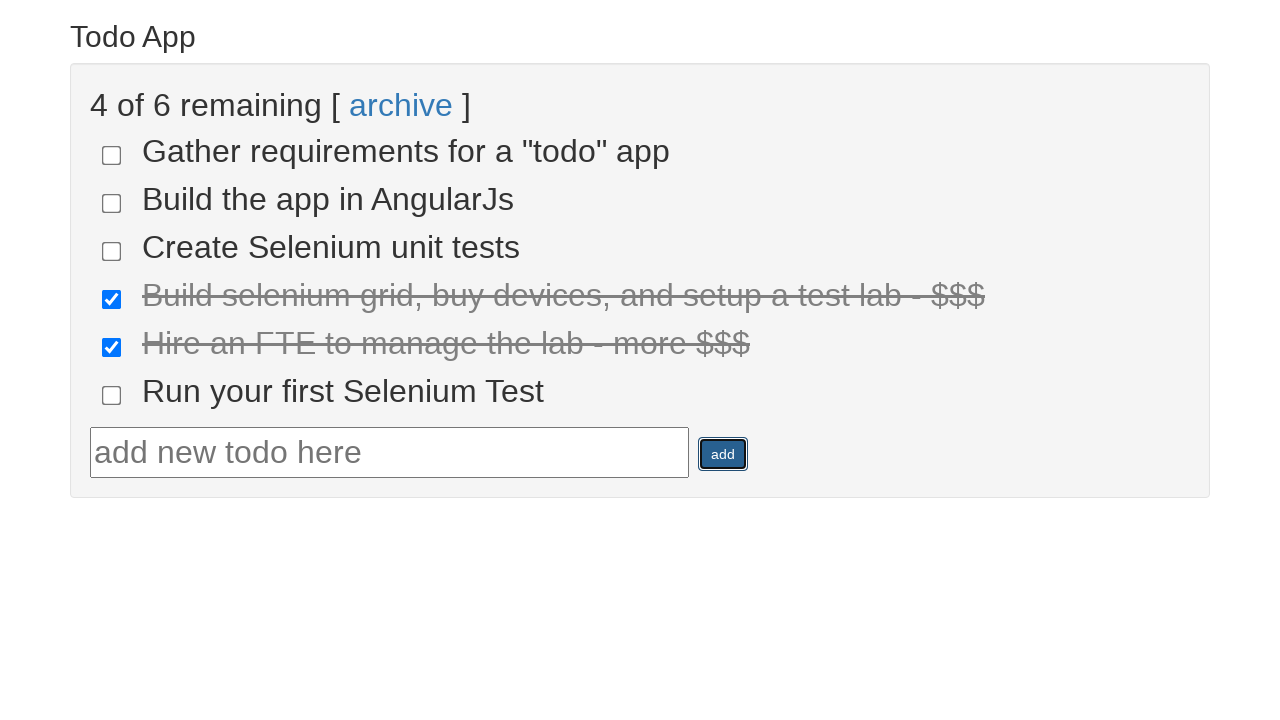

Clicked archive button to archive completed todos at (401, 105) on text=archive
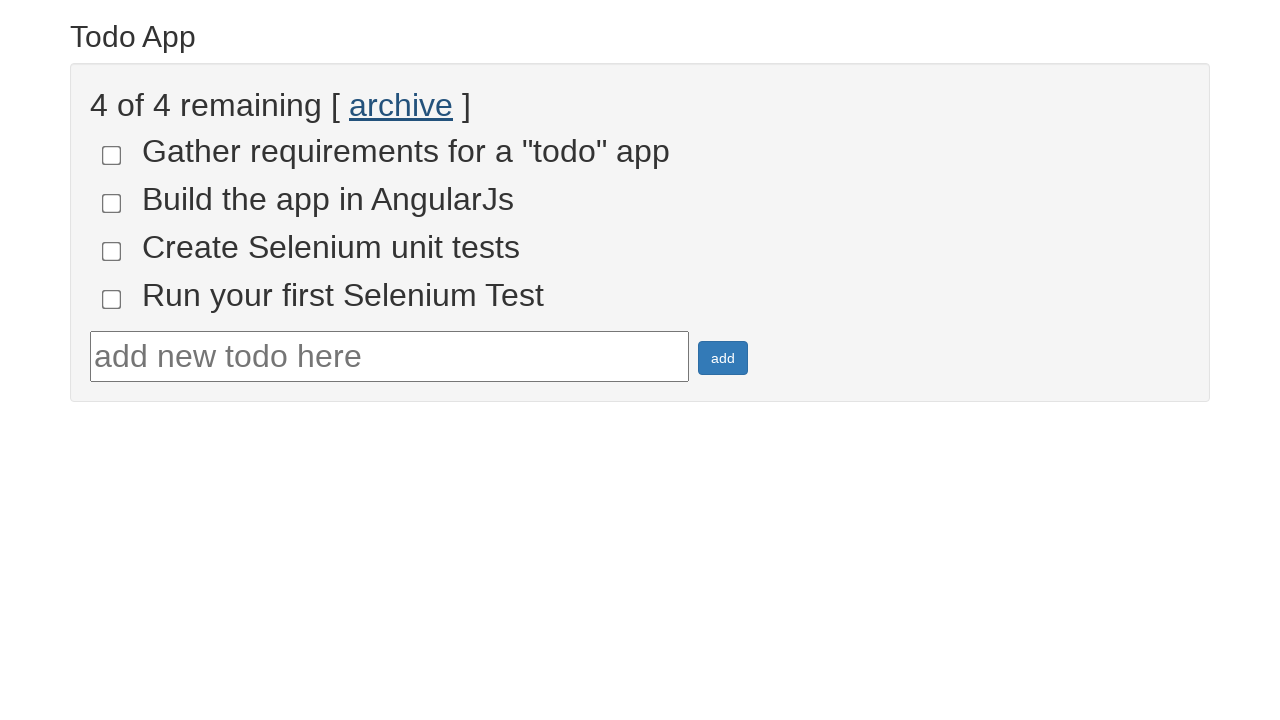

Verified todo list has been updated after archiving
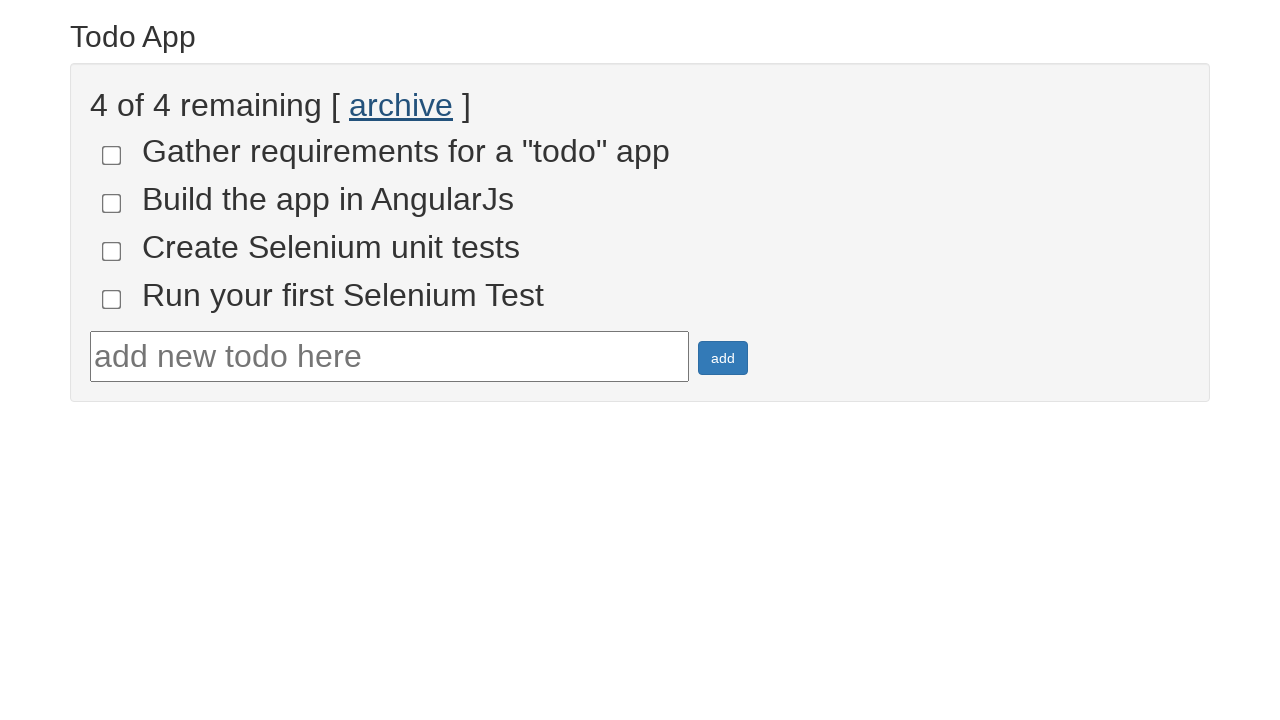

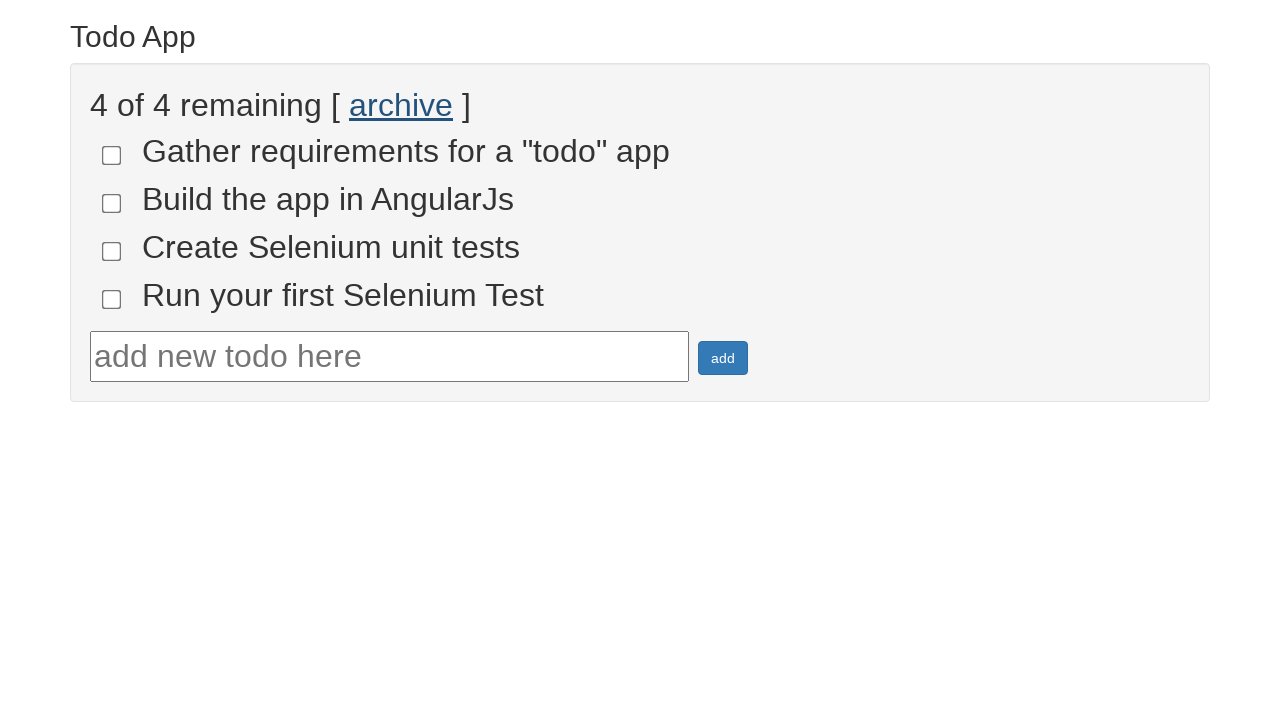